Tests handling of a JavaScript prompt dialog by clicking a link to trigger the prompt and accepting it with input text

Starting URL: https://www.selenium.dev/documentation/webdriver/interactions/alerts/

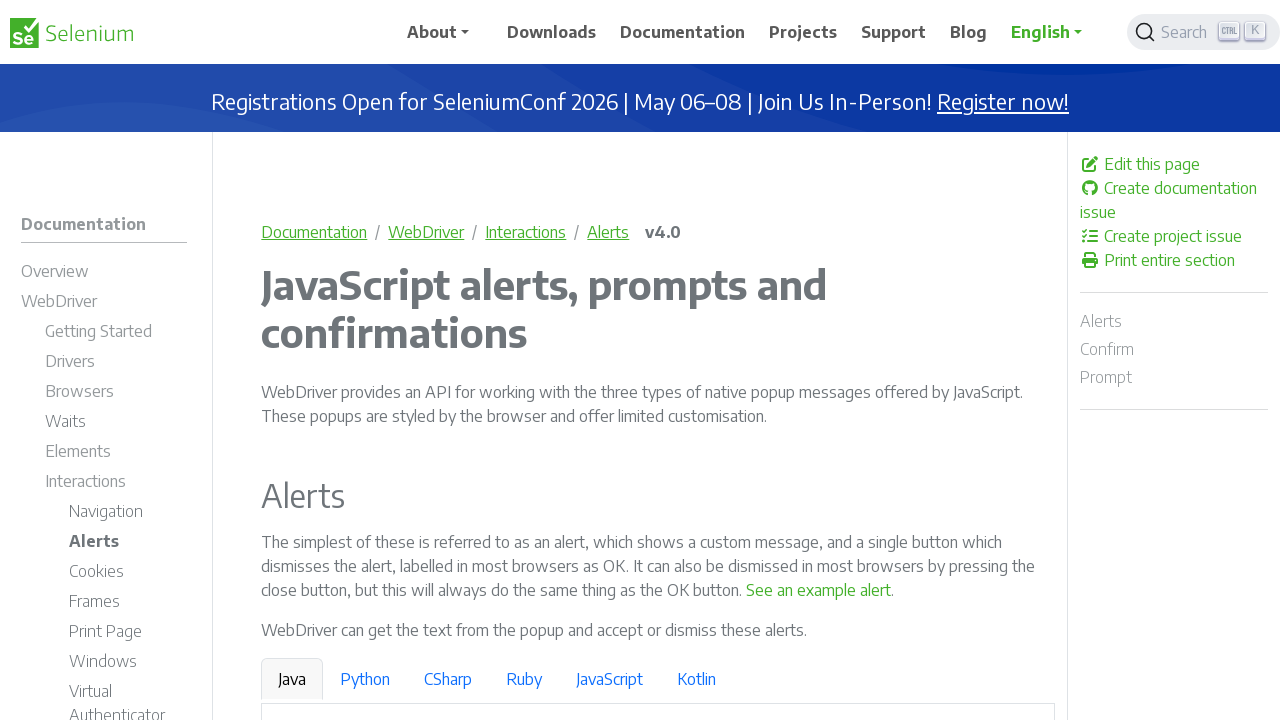

Set up dialog handler to accept prompt with 'Test' input
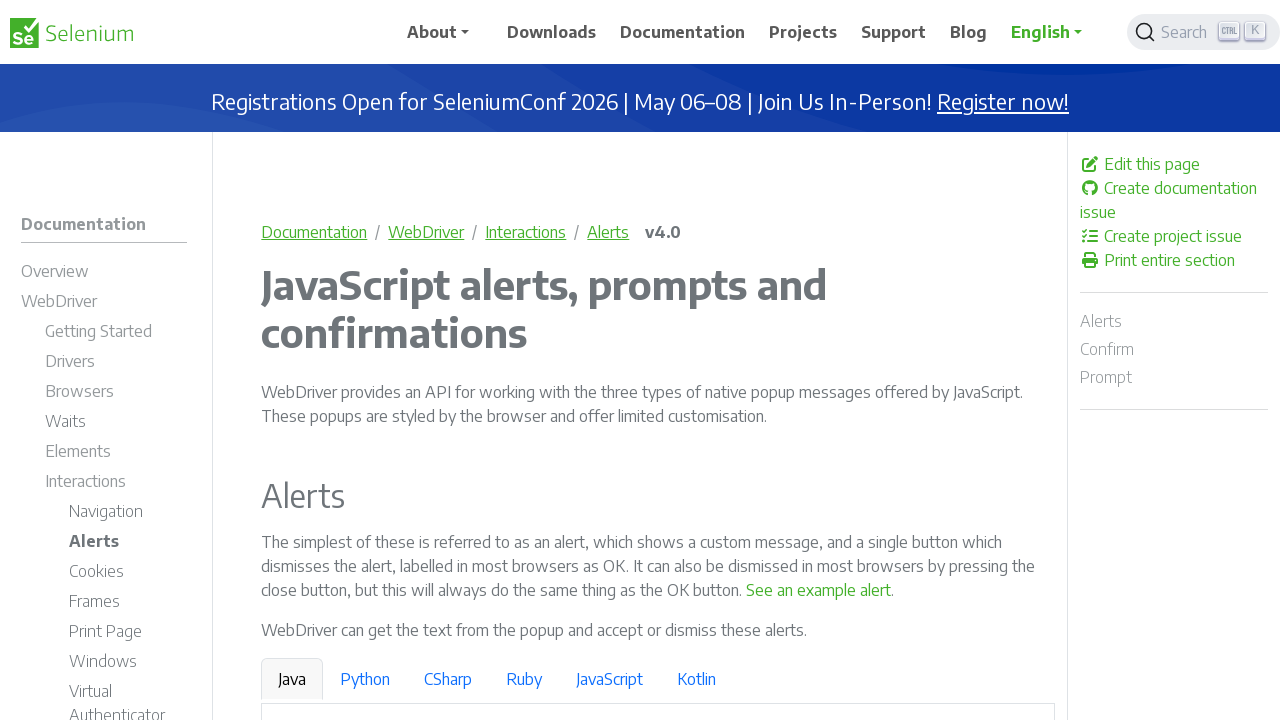

Clicked 'See a sample prompt' link to trigger JavaScript prompt dialog at (627, 360) on internal:text="See a sample prompt"s
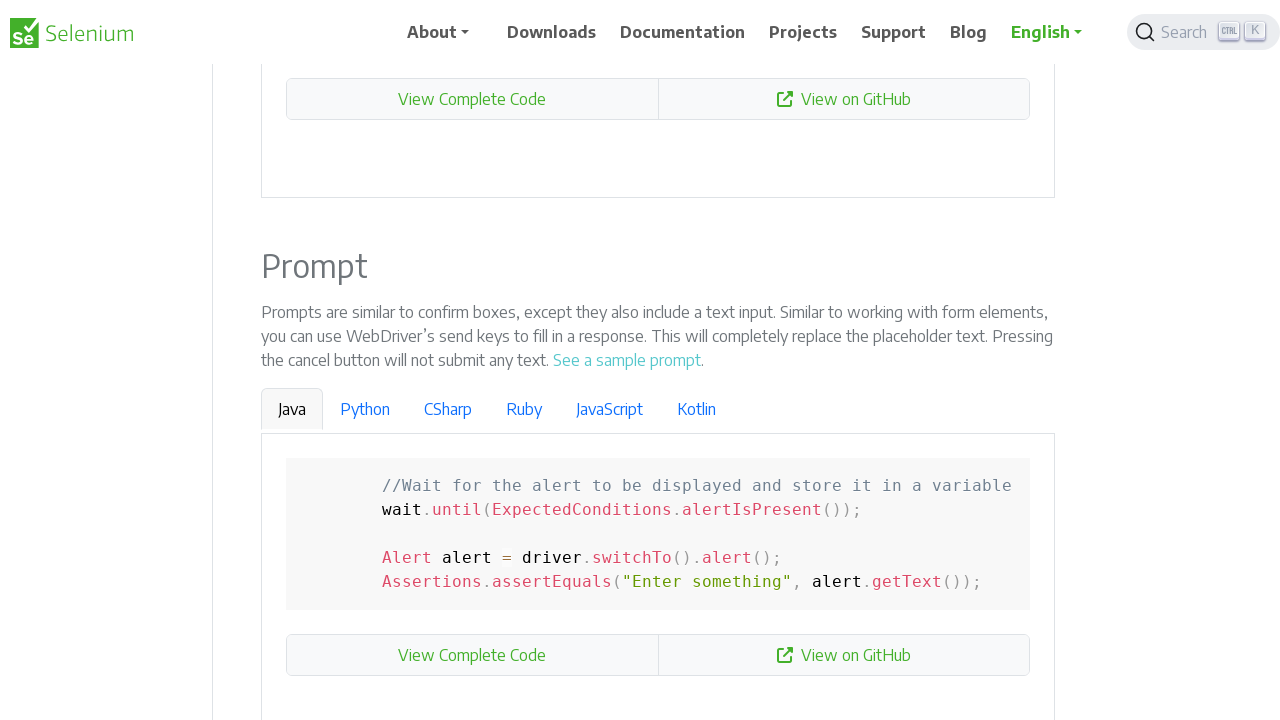

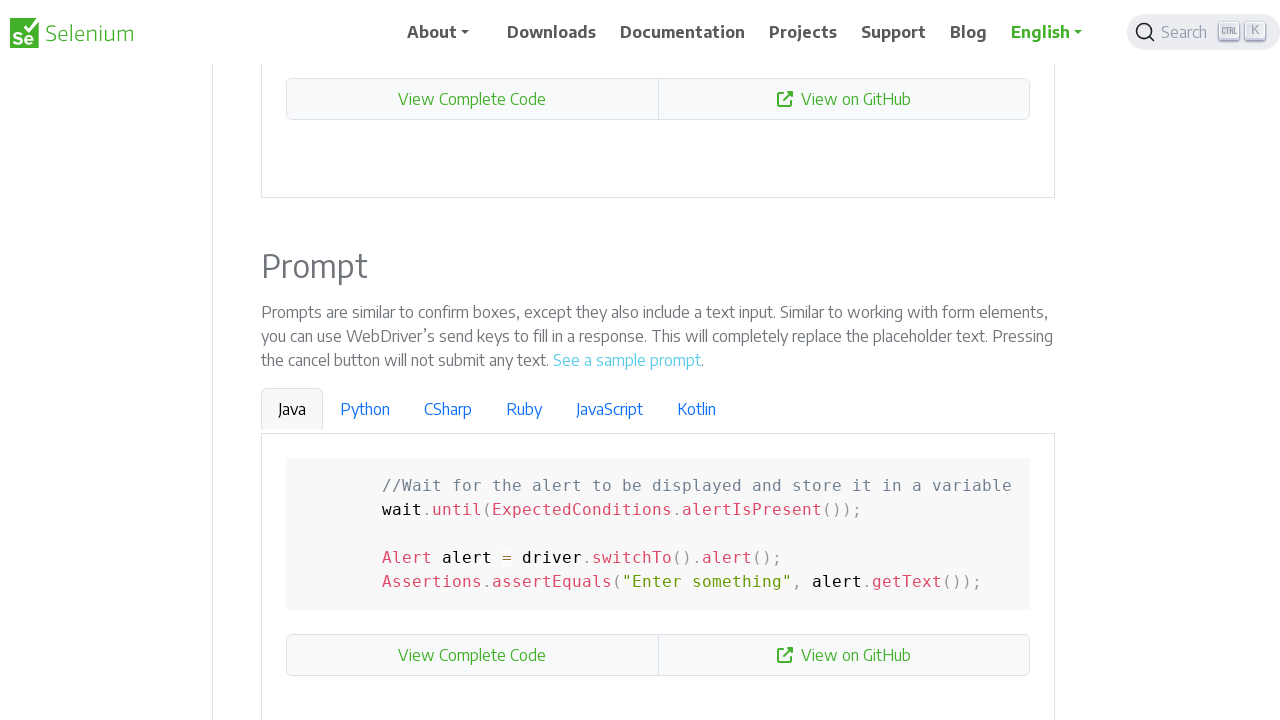